Tests opening multiple links from a footer column in new tabs using keyboard shortcuts (Ctrl+Enter), then iterates through all opened tabs and prints their titles

Starting URL: http://qaclickacademy.com/practice.php

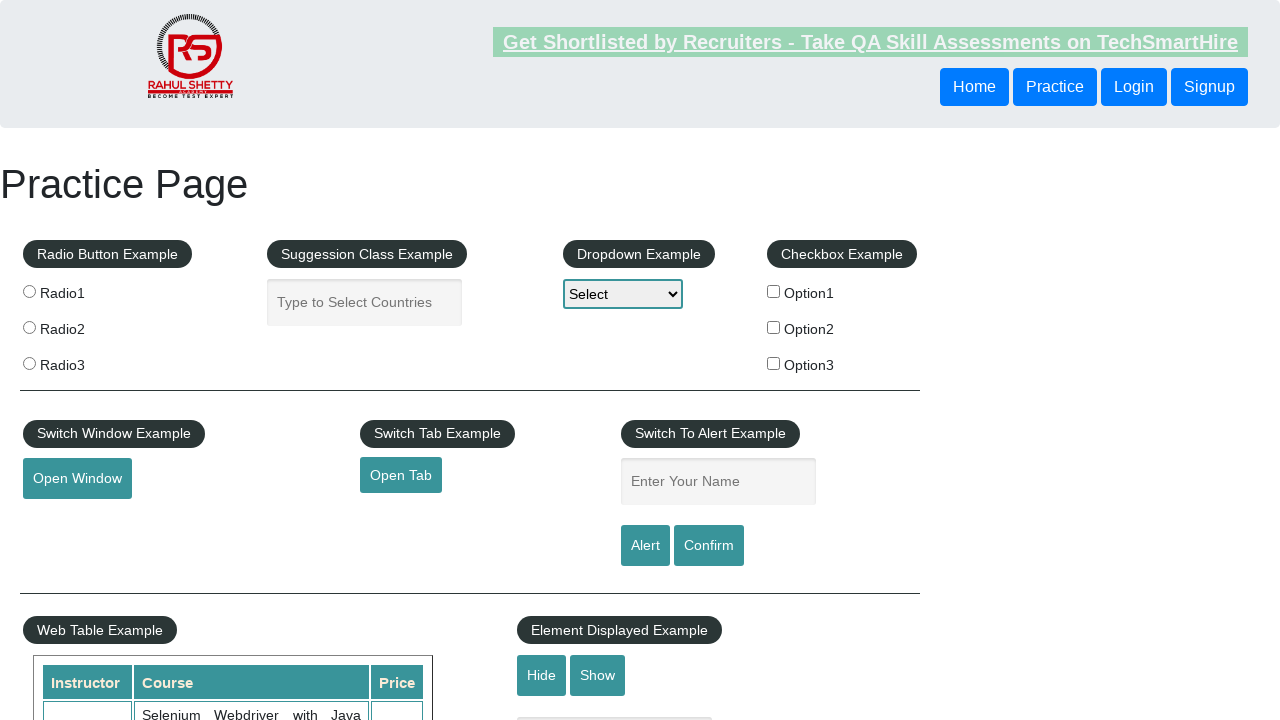

Footer section loaded and #gf-BIG selector found
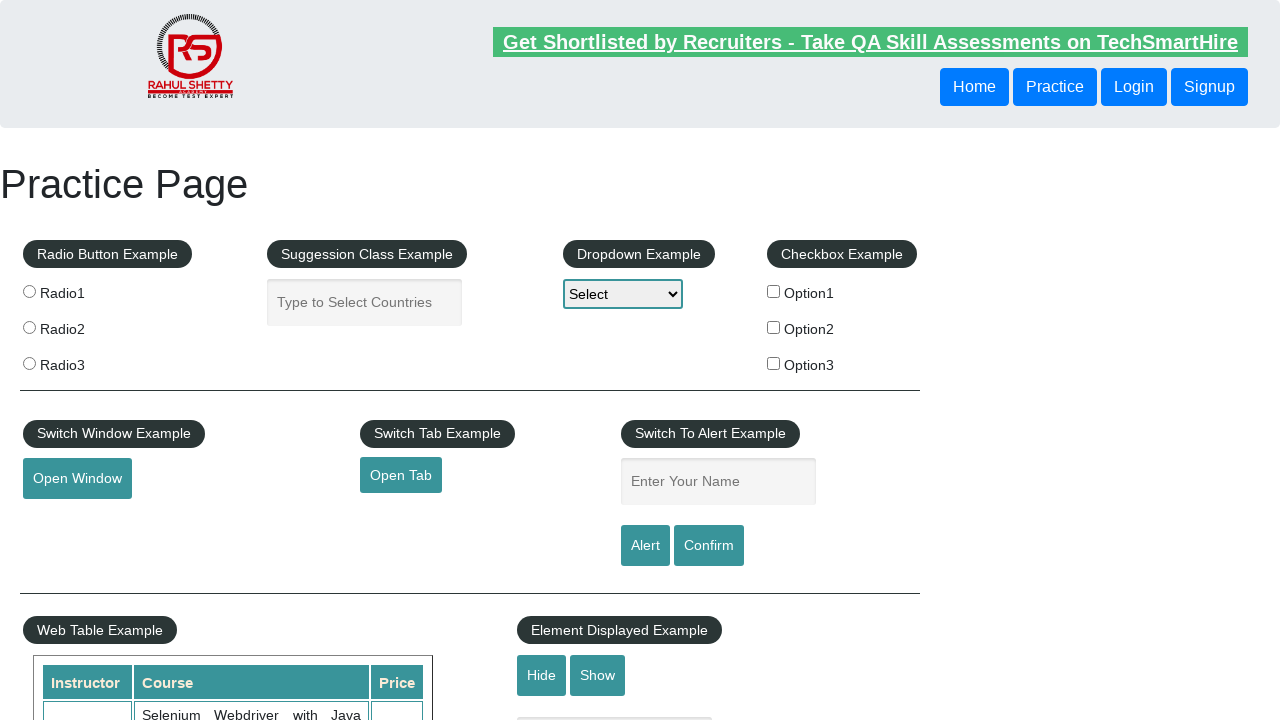

Located footer section with #gf-BIG
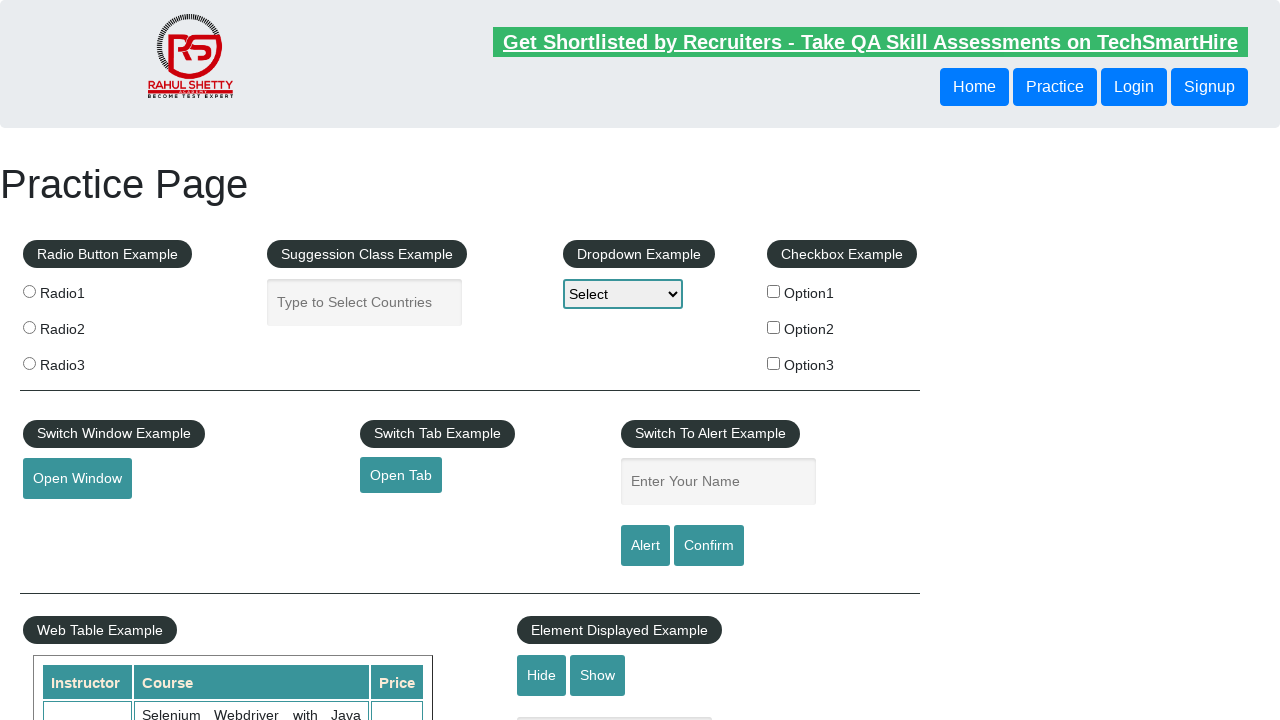

Located all links in first footer column
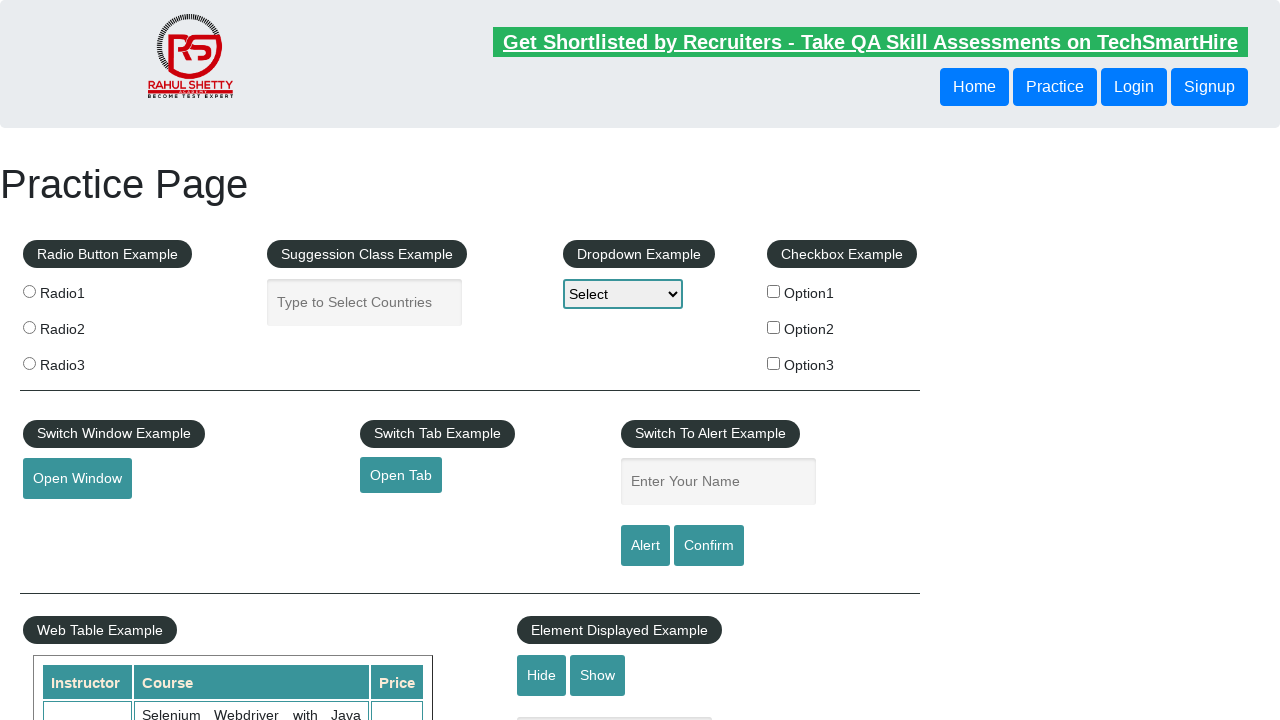

Found 5 links in footer column
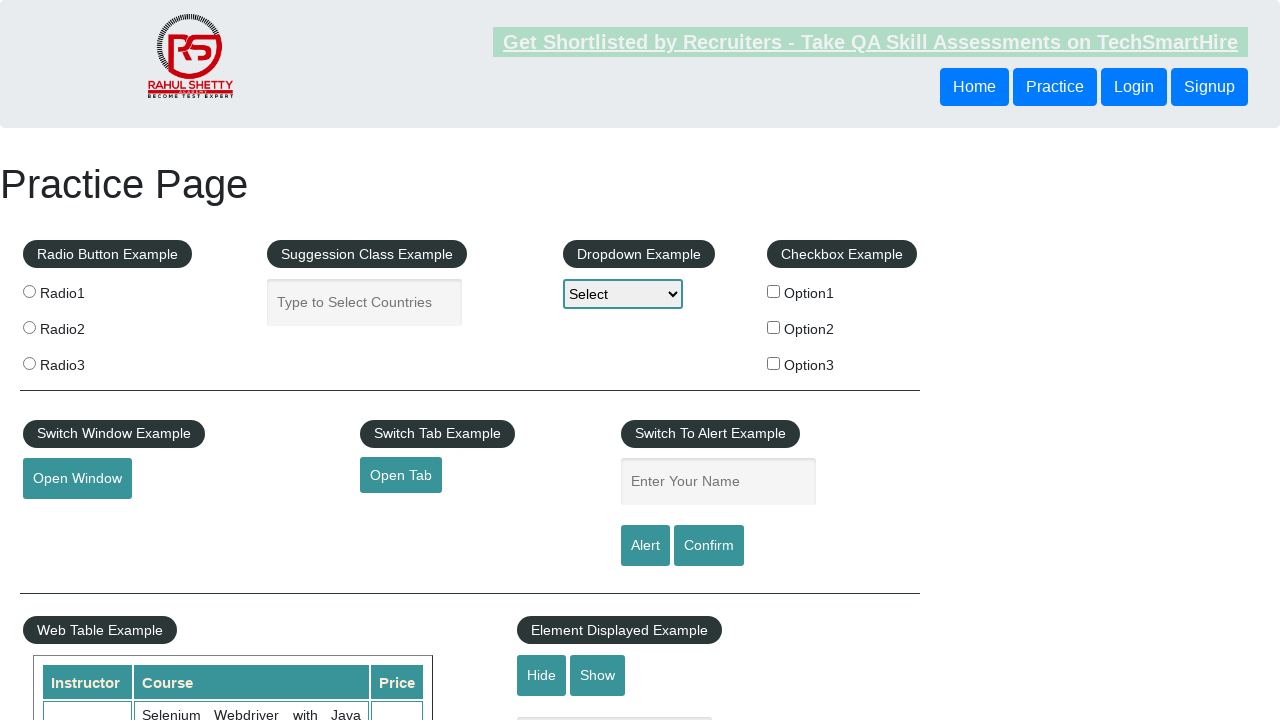

Stored reference to original page
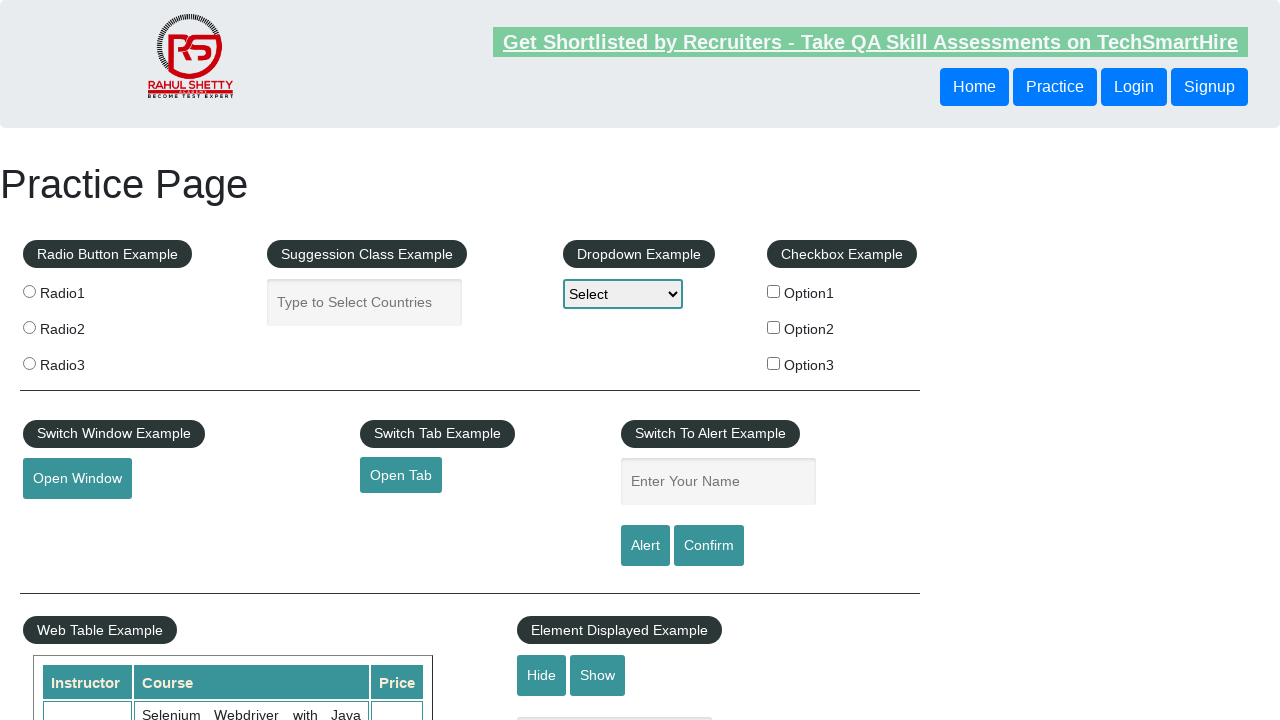

Opened footer link 1 in new tab using Ctrl+Click at (68, 520) on #gf-BIG >> xpath=//table/tbody/tr/td[1]/ul >> a >> nth=1
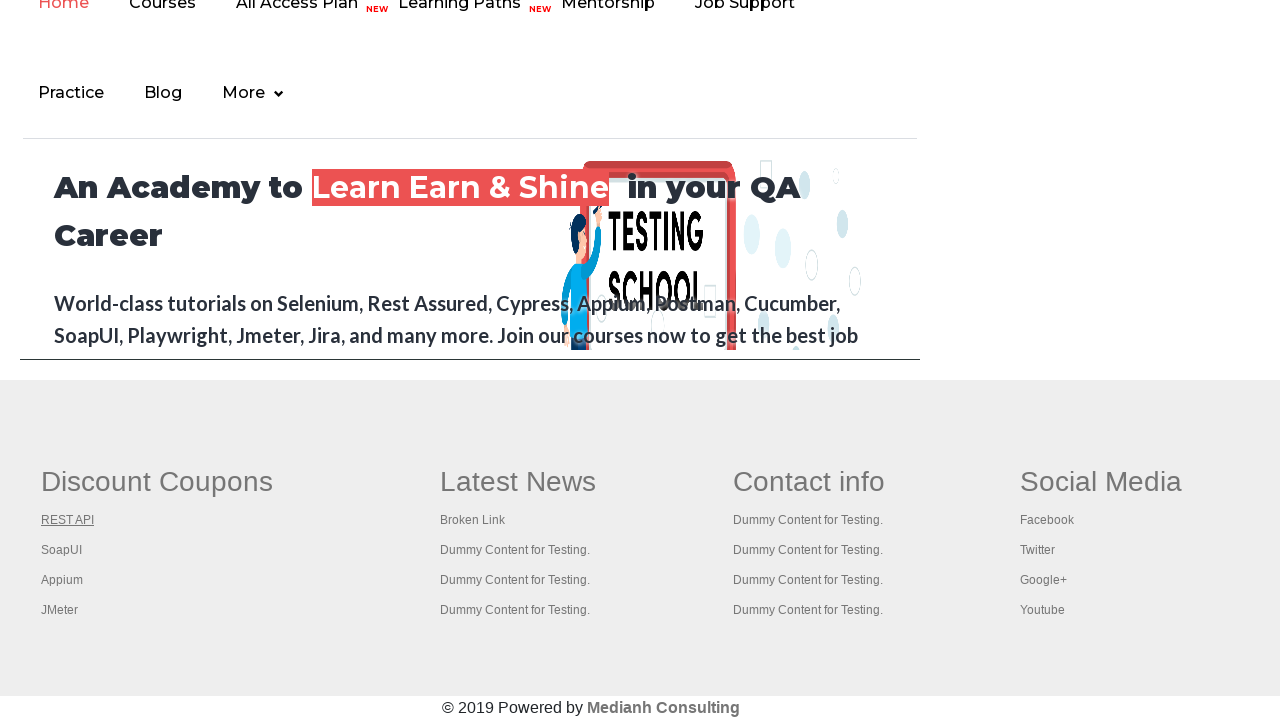

Waited 2 seconds for new tab to open
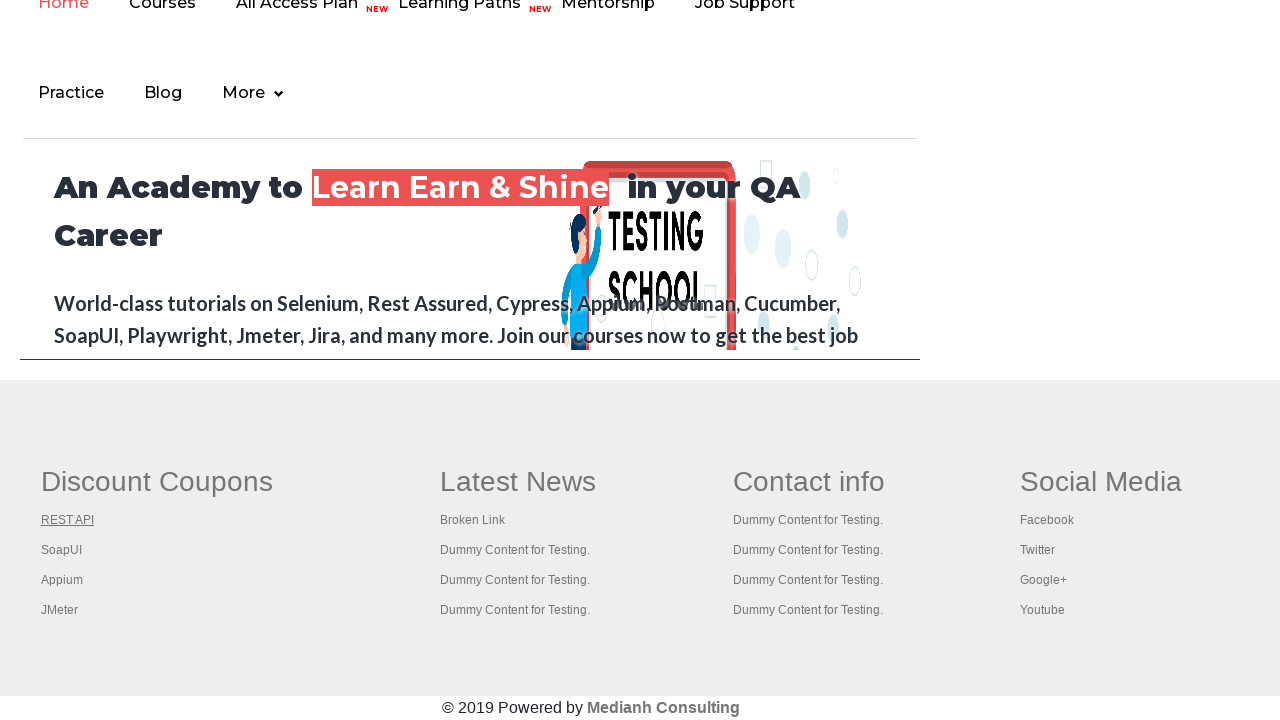

Opened footer link 2 in new tab using Ctrl+Click at (62, 550) on #gf-BIG >> xpath=//table/tbody/tr/td[1]/ul >> a >> nth=2
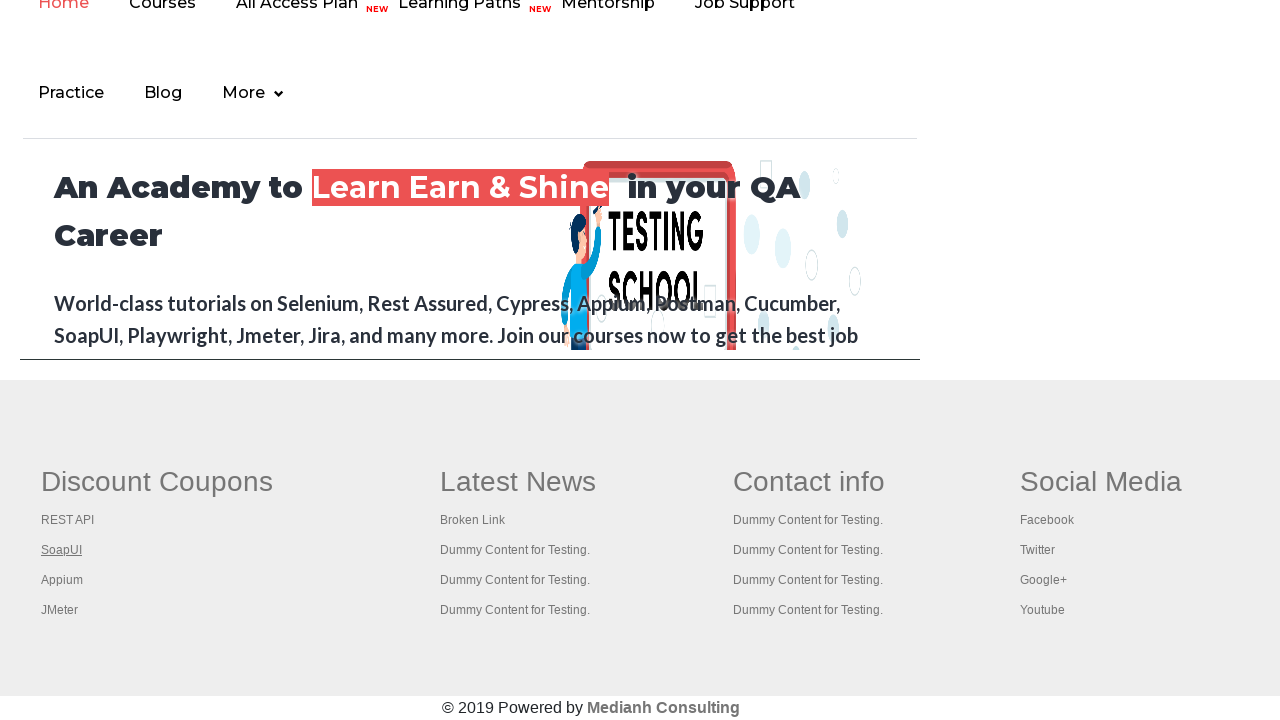

Waited 2 seconds for new tab to open
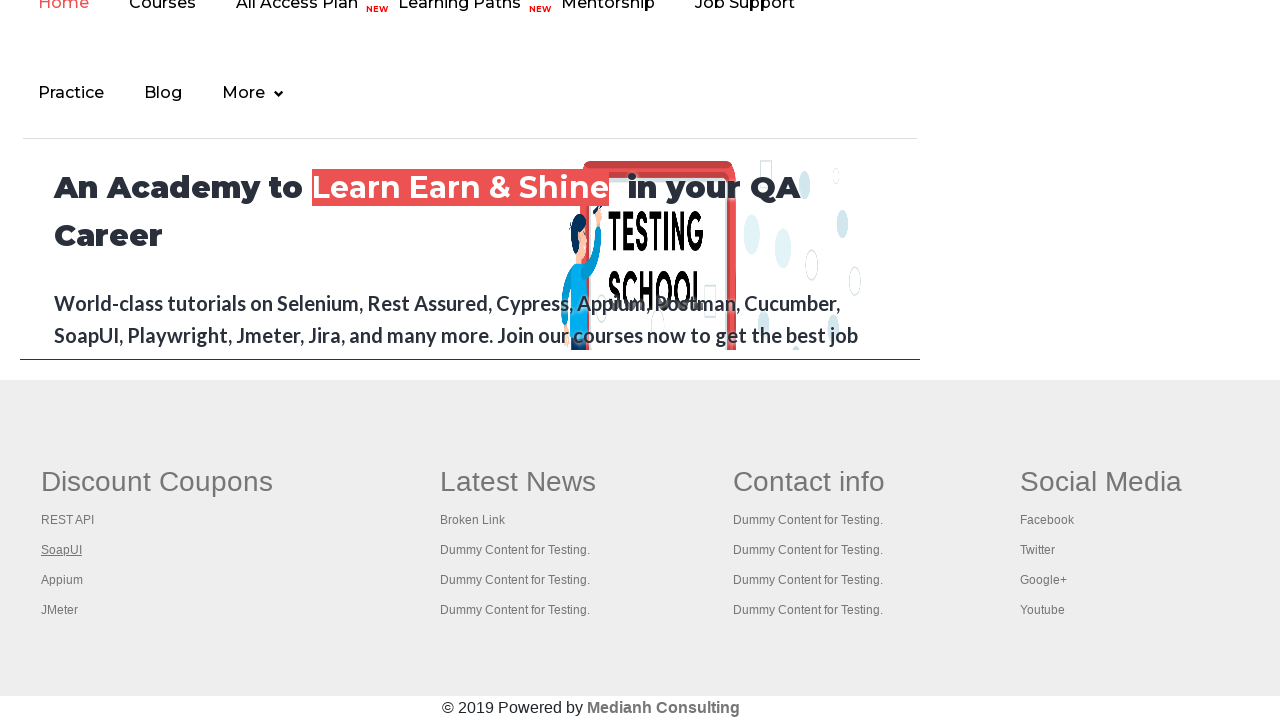

Opened footer link 3 in new tab using Ctrl+Click at (62, 580) on #gf-BIG >> xpath=//table/tbody/tr/td[1]/ul >> a >> nth=3
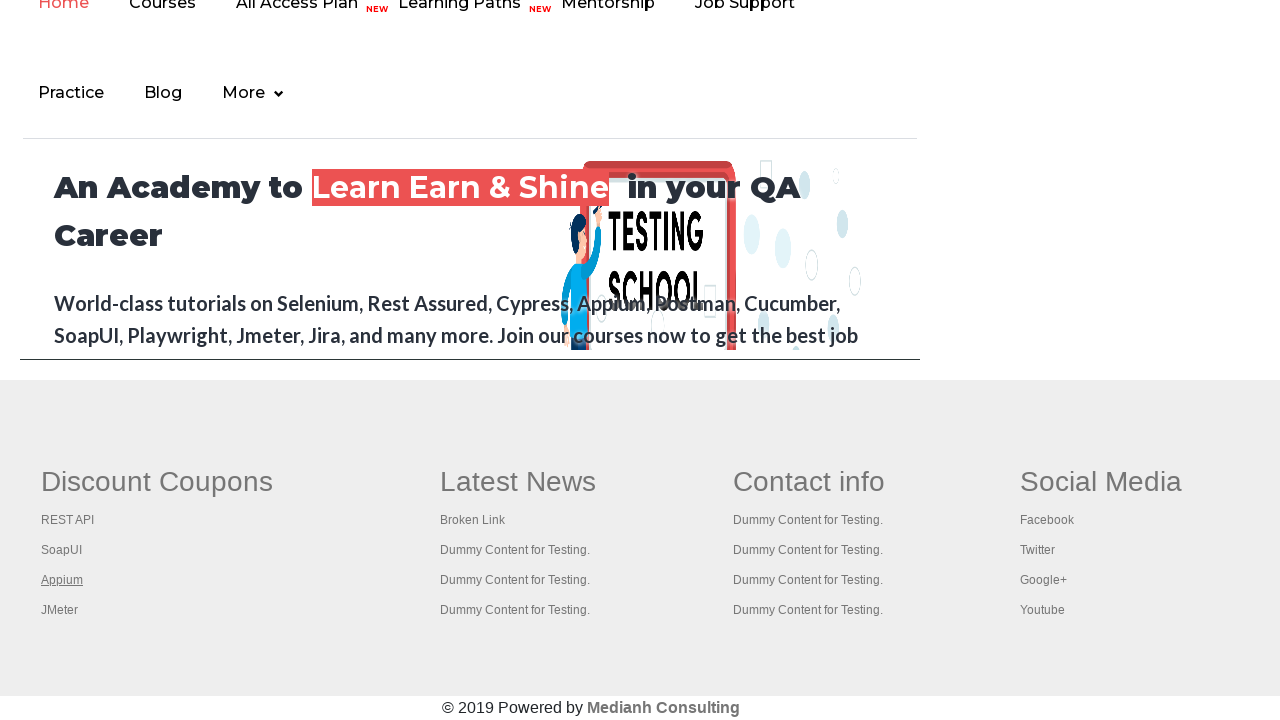

Waited 2 seconds for new tab to open
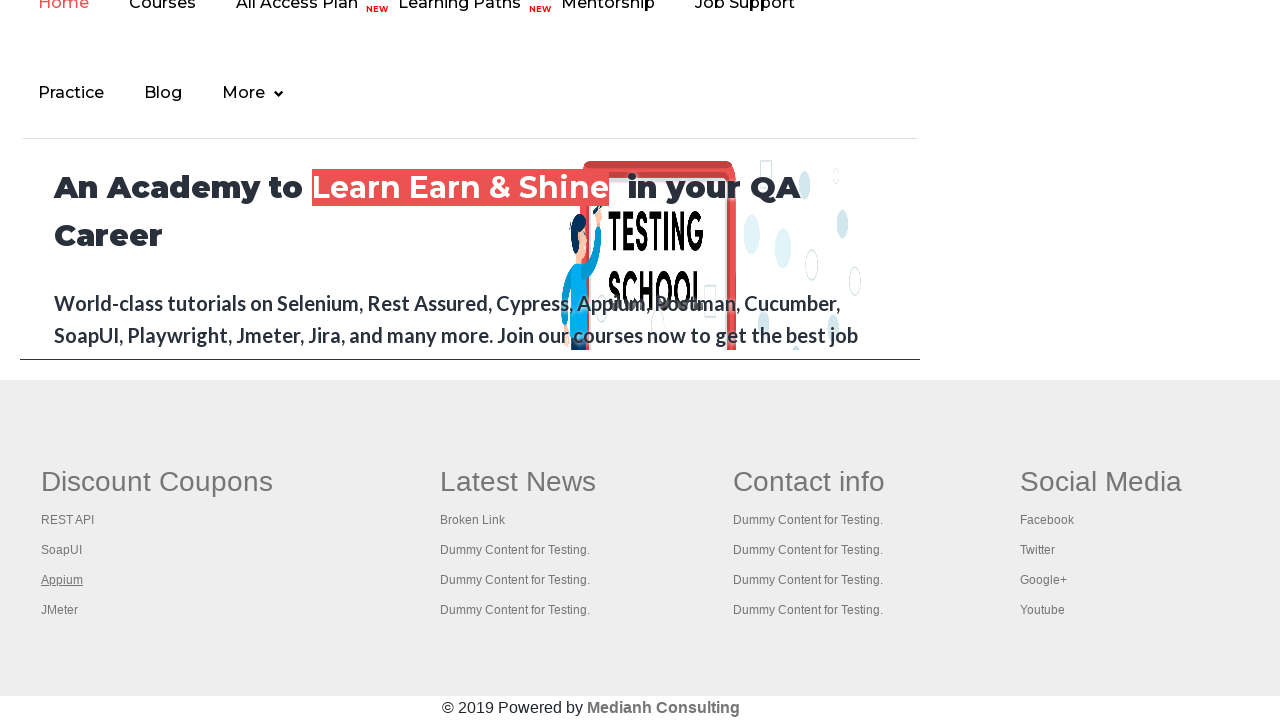

Opened footer link 4 in new tab using Ctrl+Click at (60, 610) on #gf-BIG >> xpath=//table/tbody/tr/td[1]/ul >> a >> nth=4
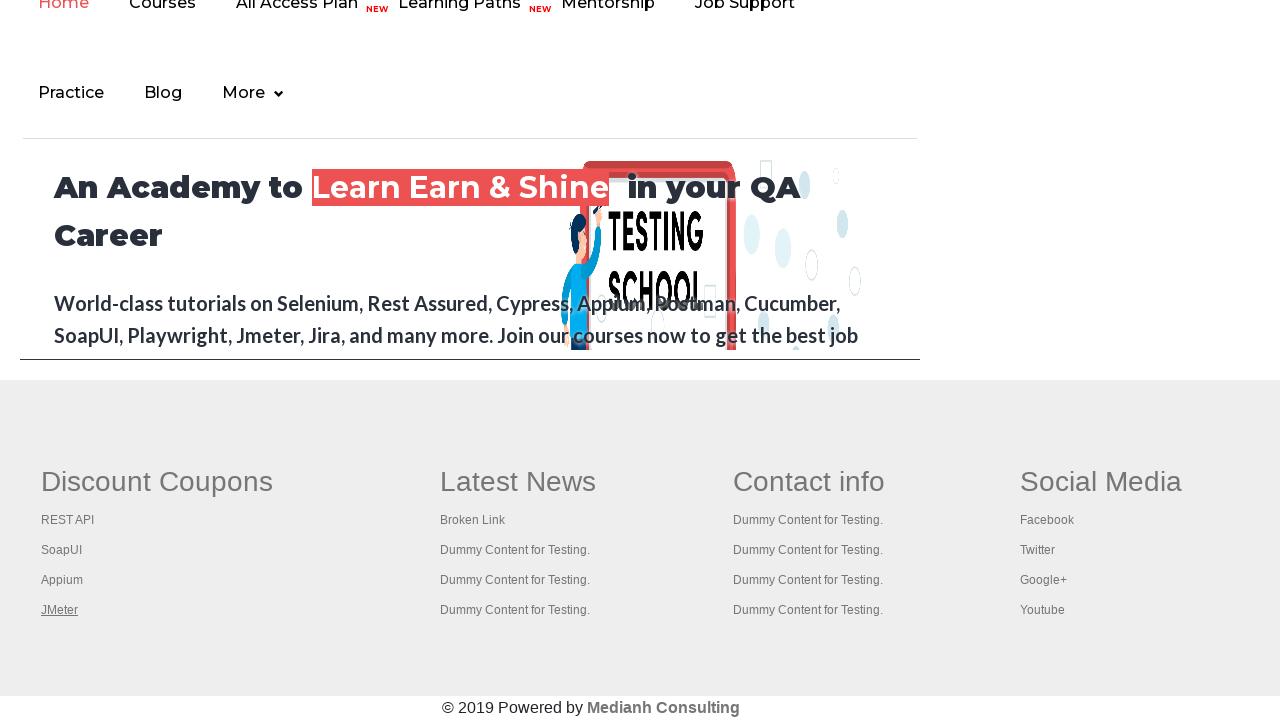

Waited 2 seconds for new tab to open
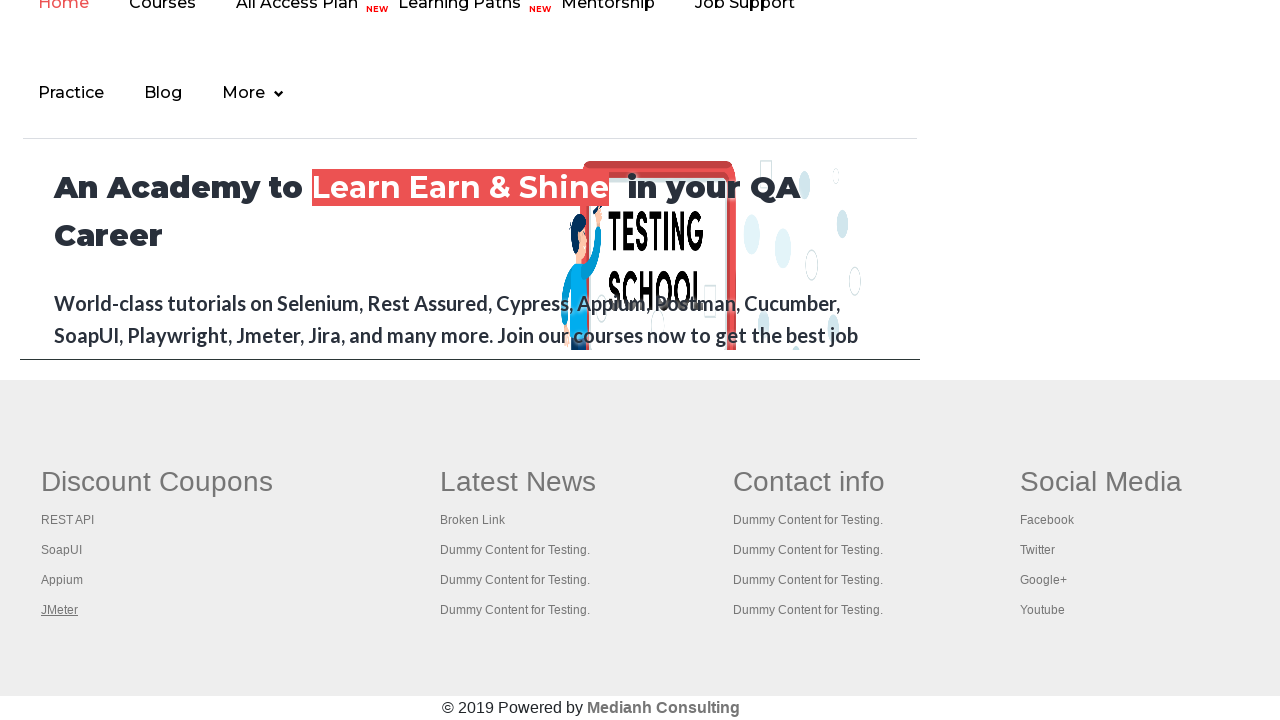

Retrieved all 5 pages from browser context
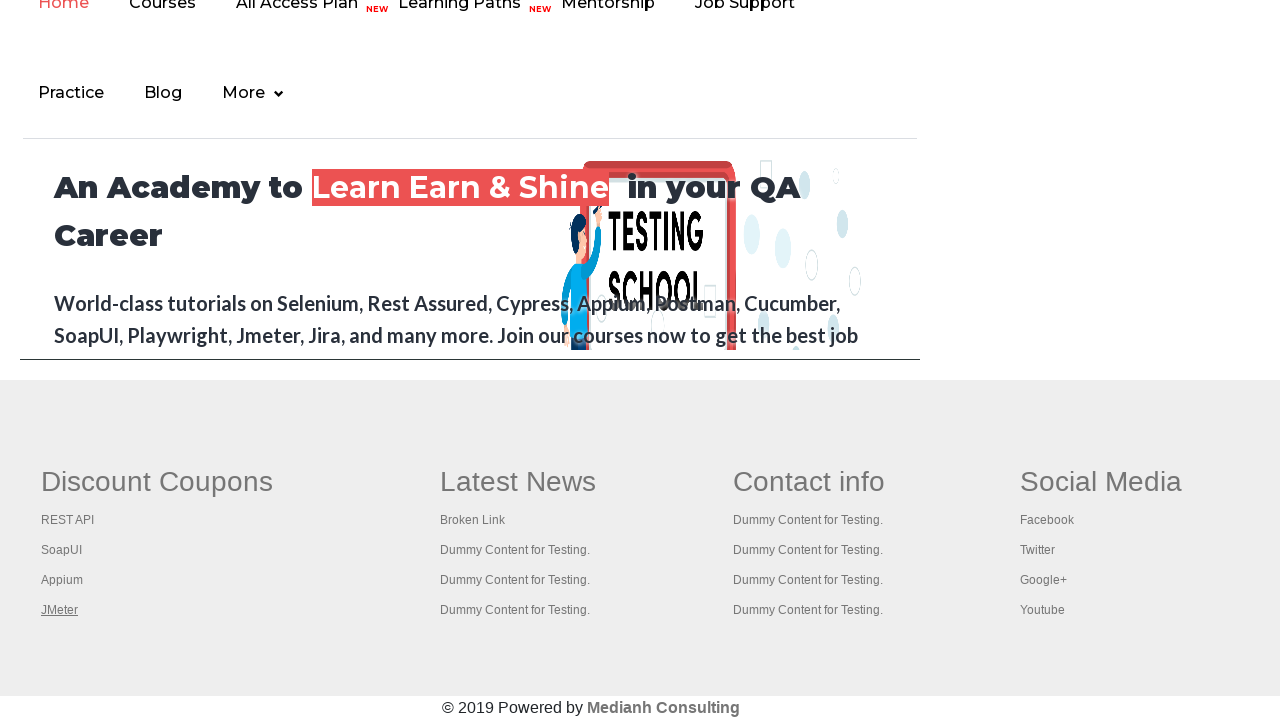

Brought page to front: https://rahulshettyacademy.com/AutomationPractice/
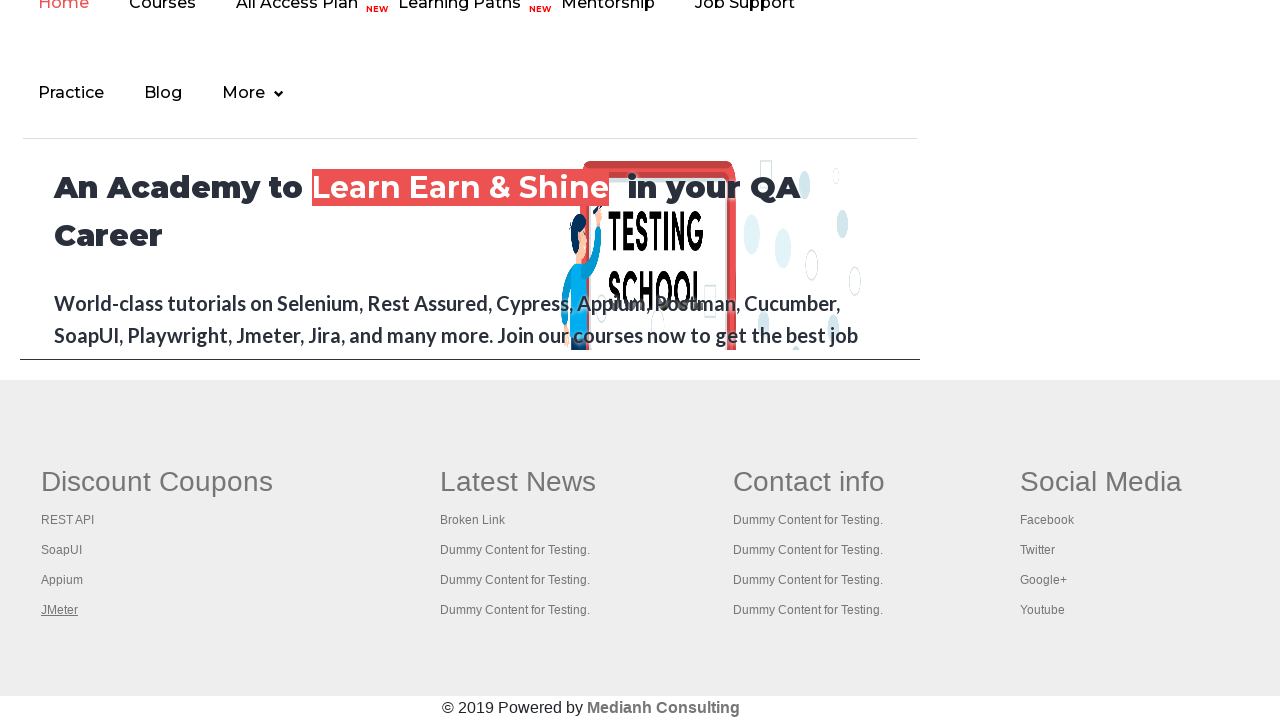

Page loaded (domcontentloaded): Title = 'Practice Page'
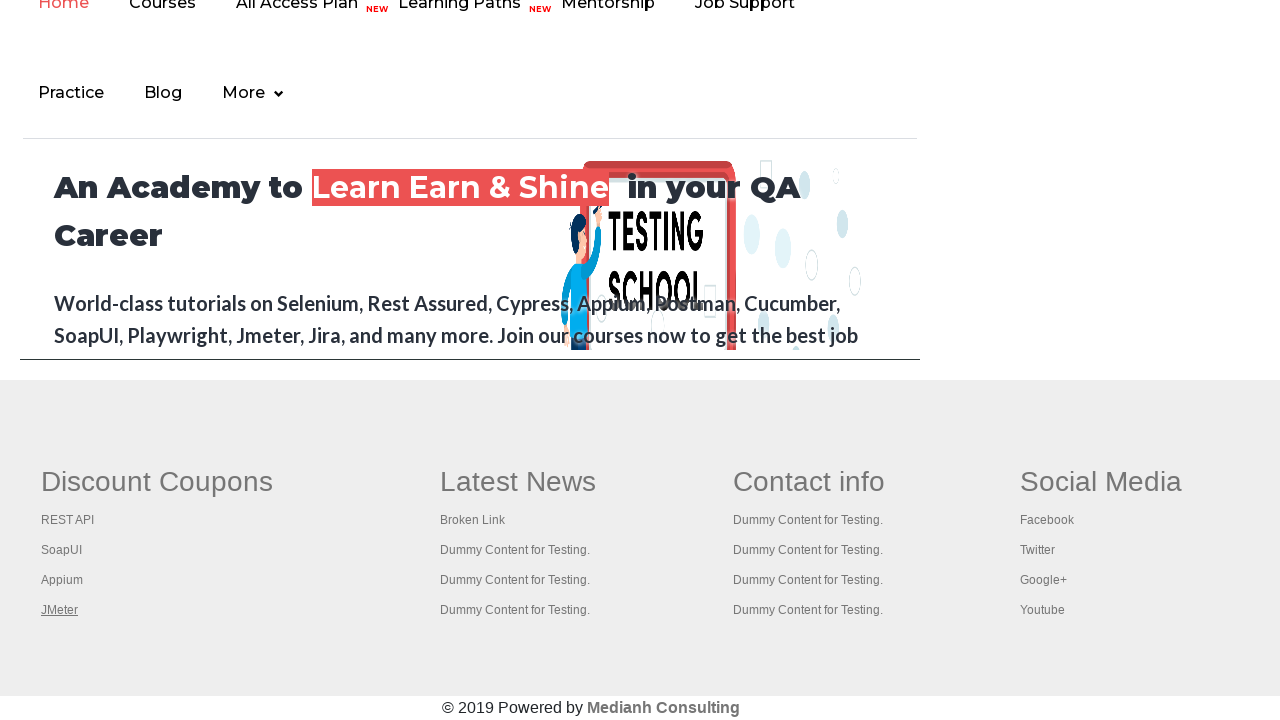

Brought page to front: https://www.restapitutorial.com/
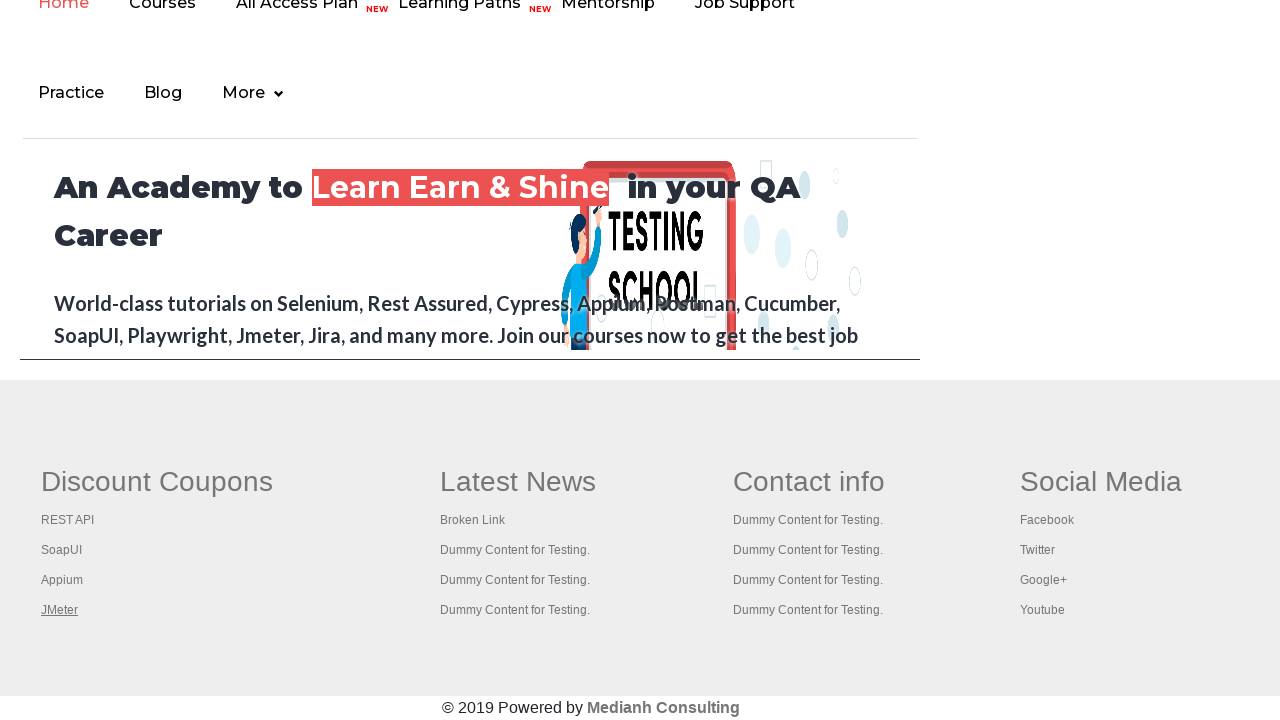

Page loaded (domcontentloaded): Title = 'REST API Tutorial'
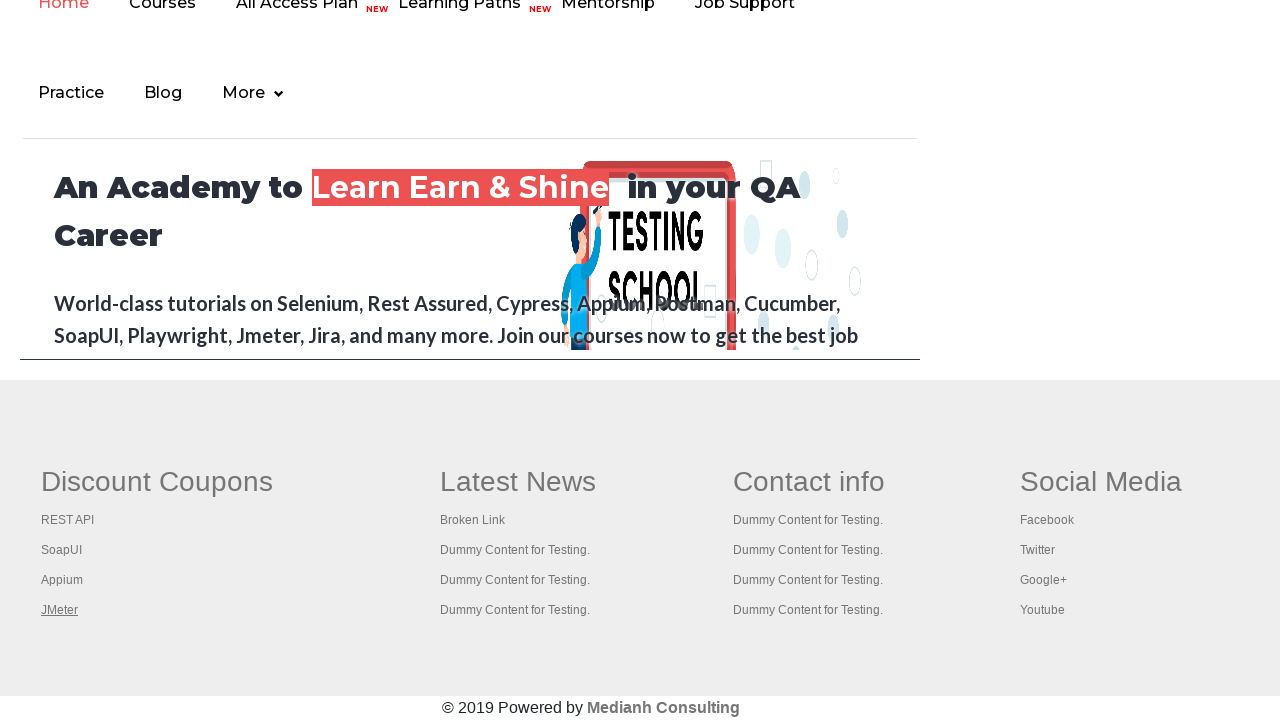

Brought page to front: https://www.soapui.org/
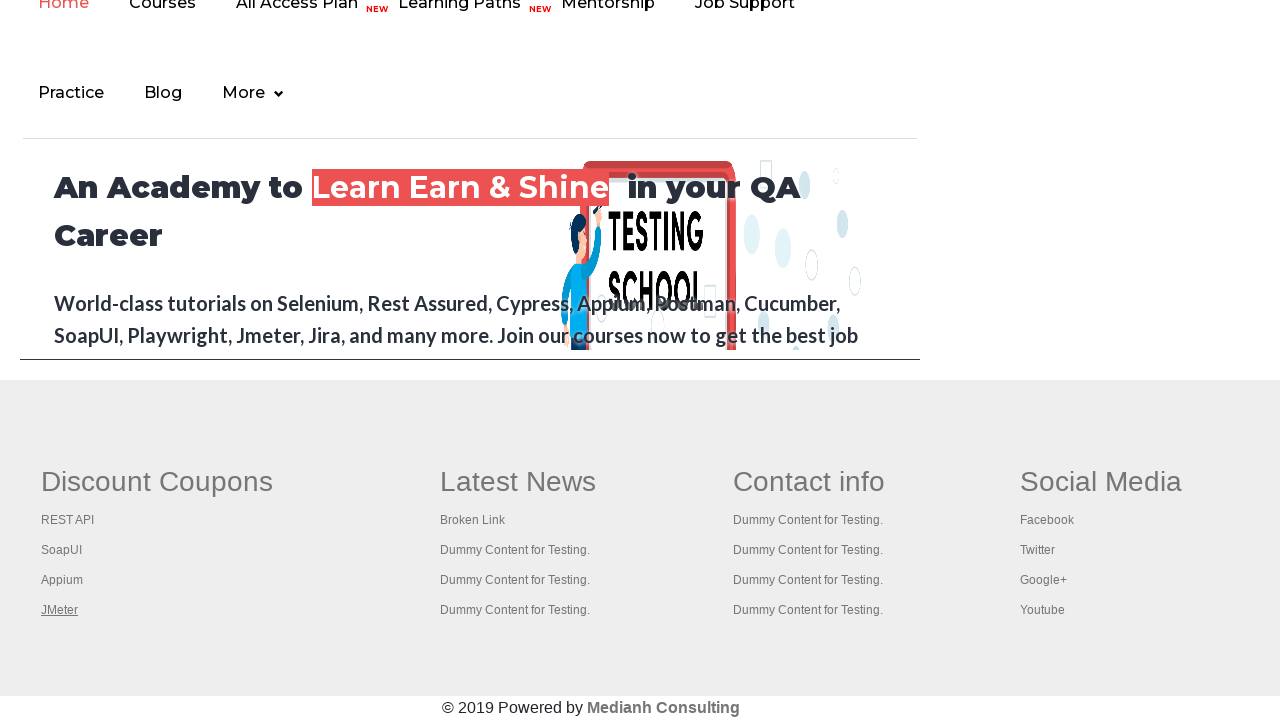

Page loaded (domcontentloaded): Title = 'The World’s Most Popular API Testing Tool | SoapUI'
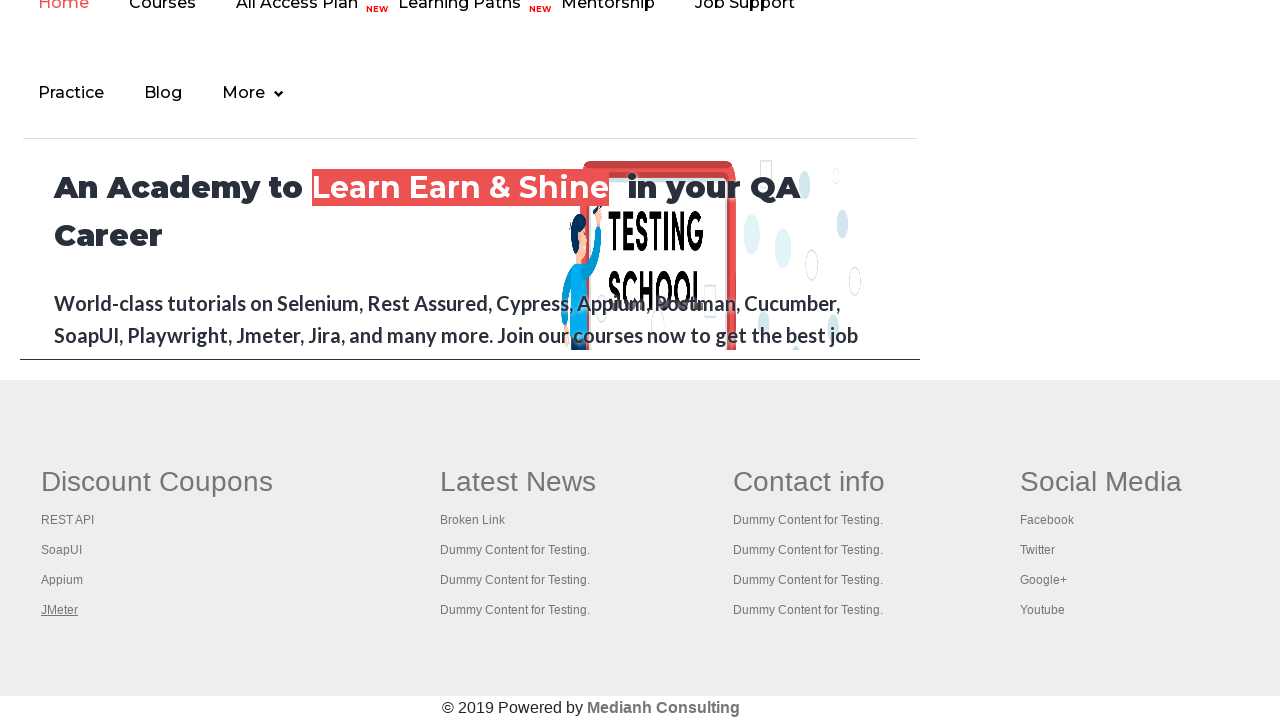

Brought page to front: https://courses.rahulshettyacademy.com/p/appium-tutorial
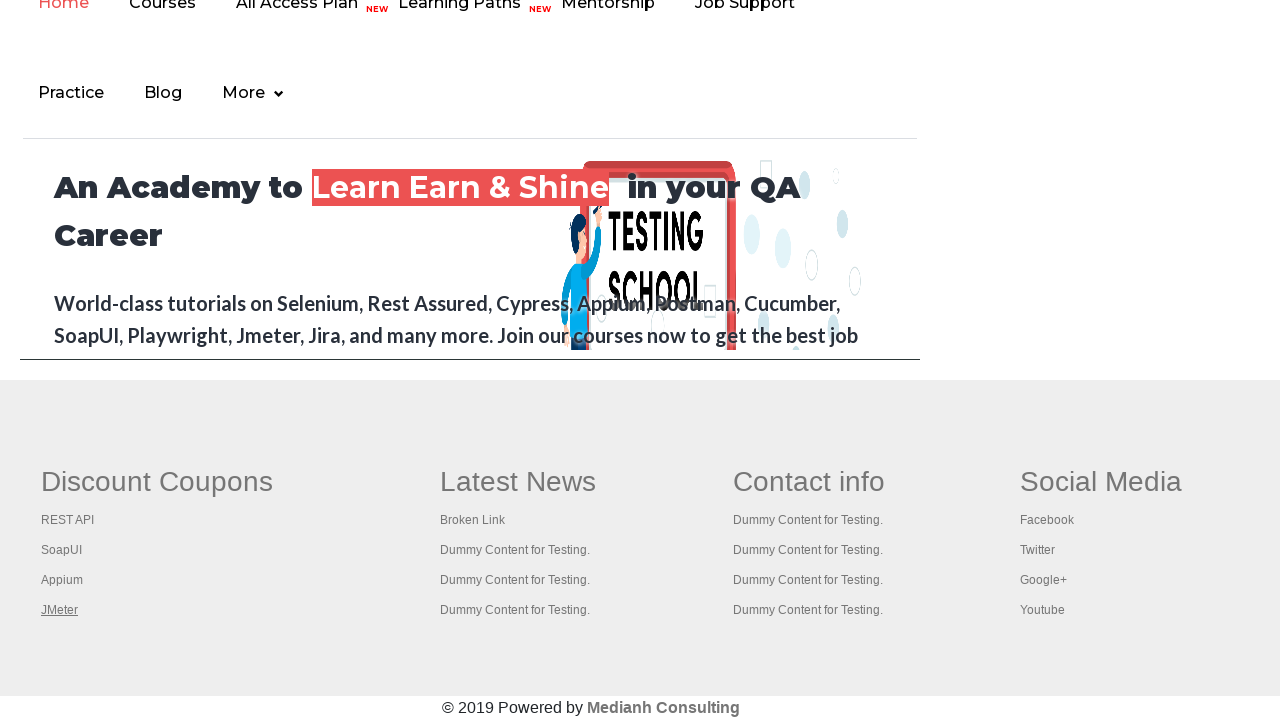

Page loaded (domcontentloaded): Title = 'Appium tutorial for Mobile Apps testing | RahulShetty Academy | Rahul'
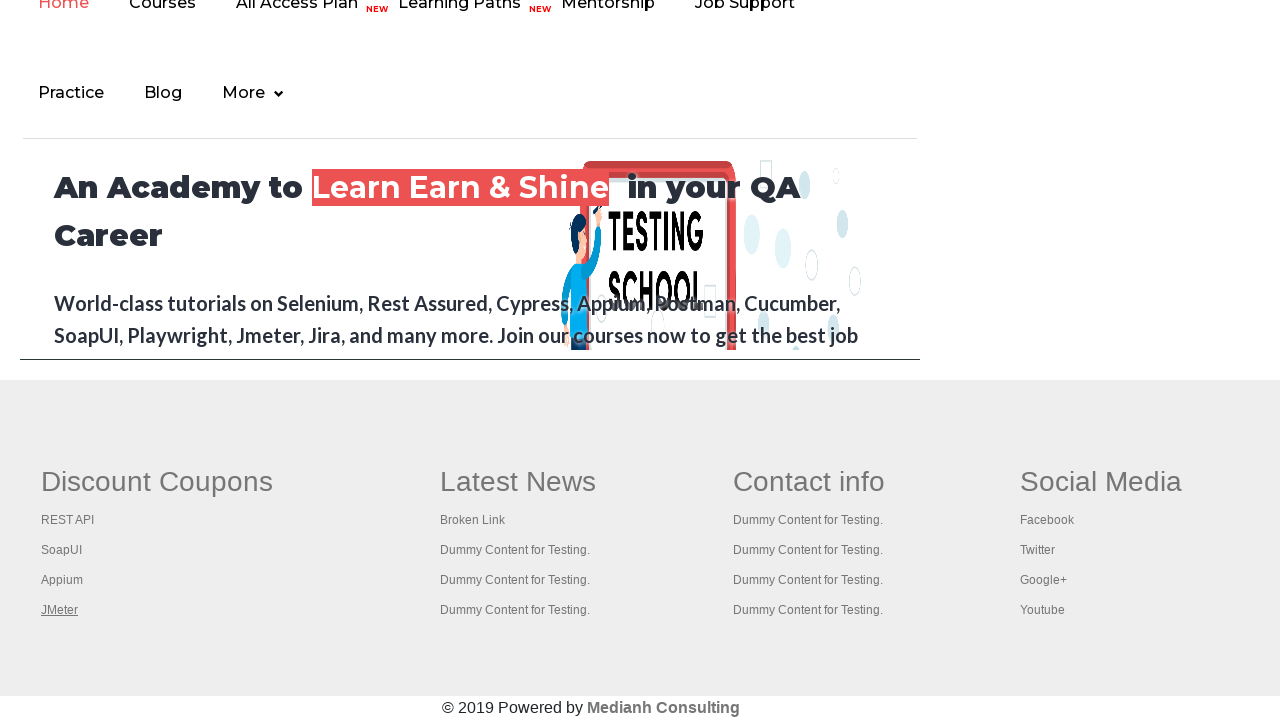

Brought page to front: https://jmeter.apache.org/
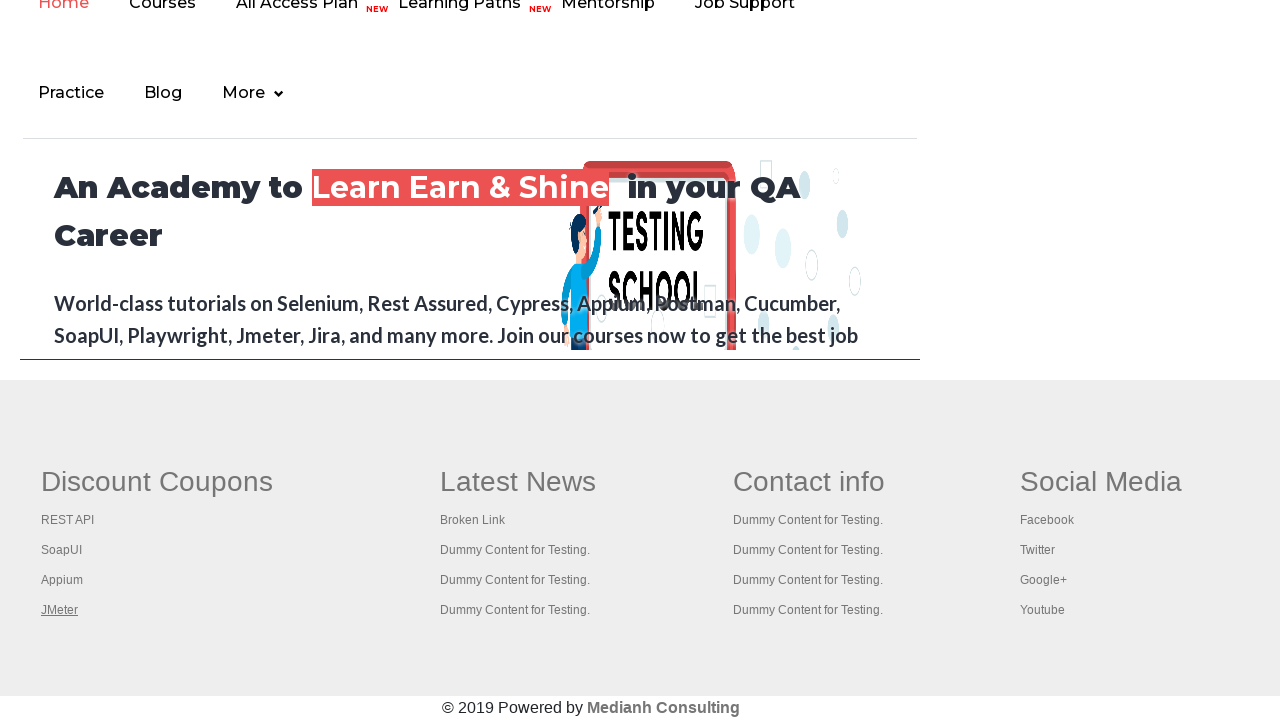

Page loaded (domcontentloaded): Title = 'Apache JMeter - Apache JMeter™'
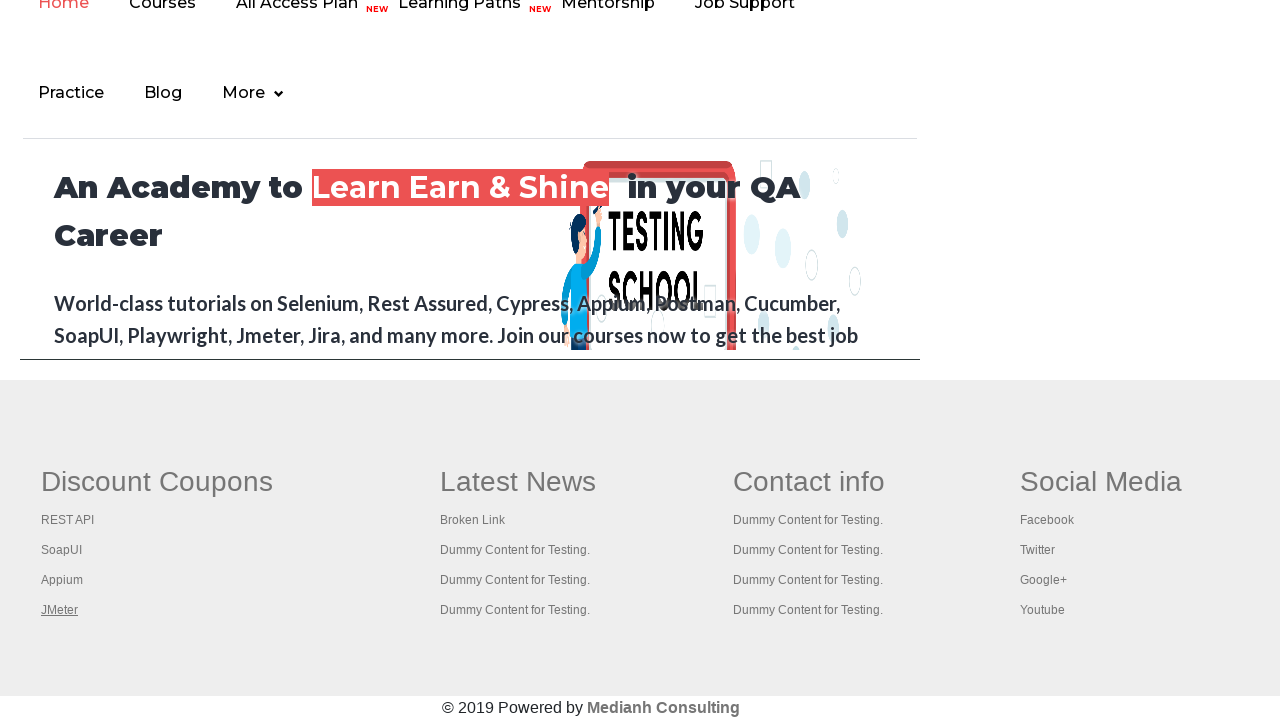

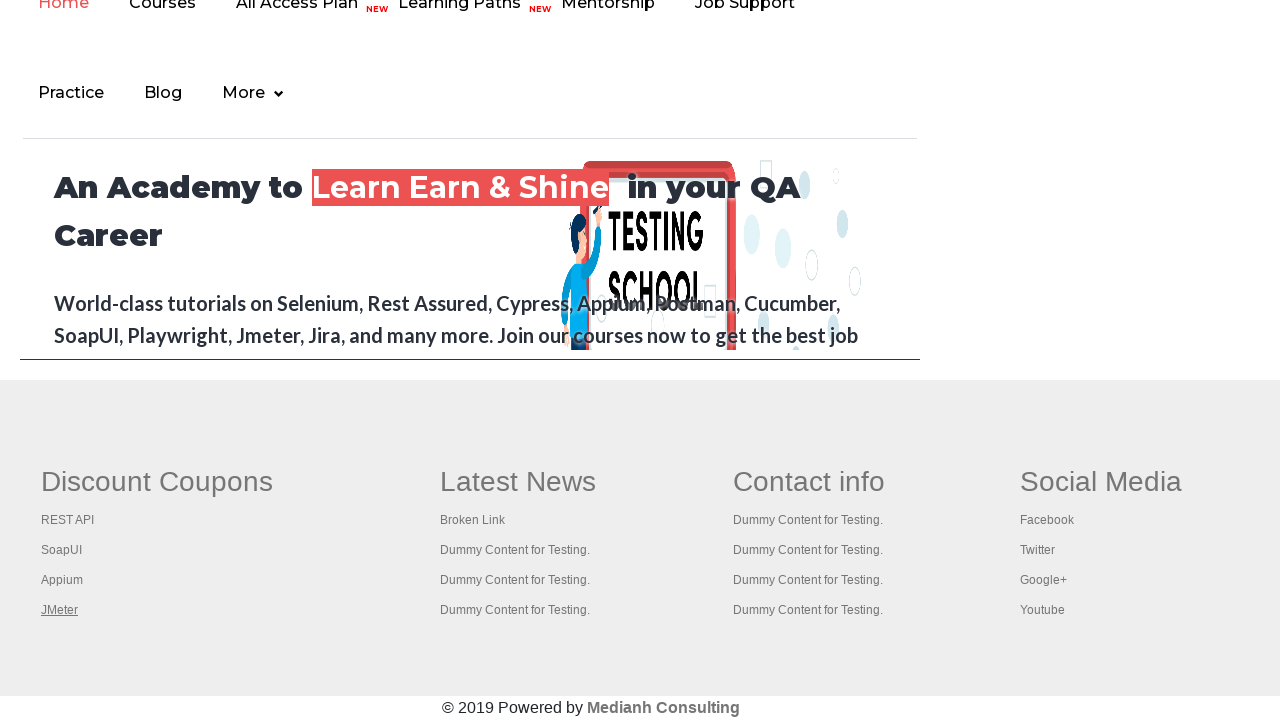